Tests that the Clear completed button displays correct text when items are completed

Starting URL: https://demo.playwright.dev/todomvc

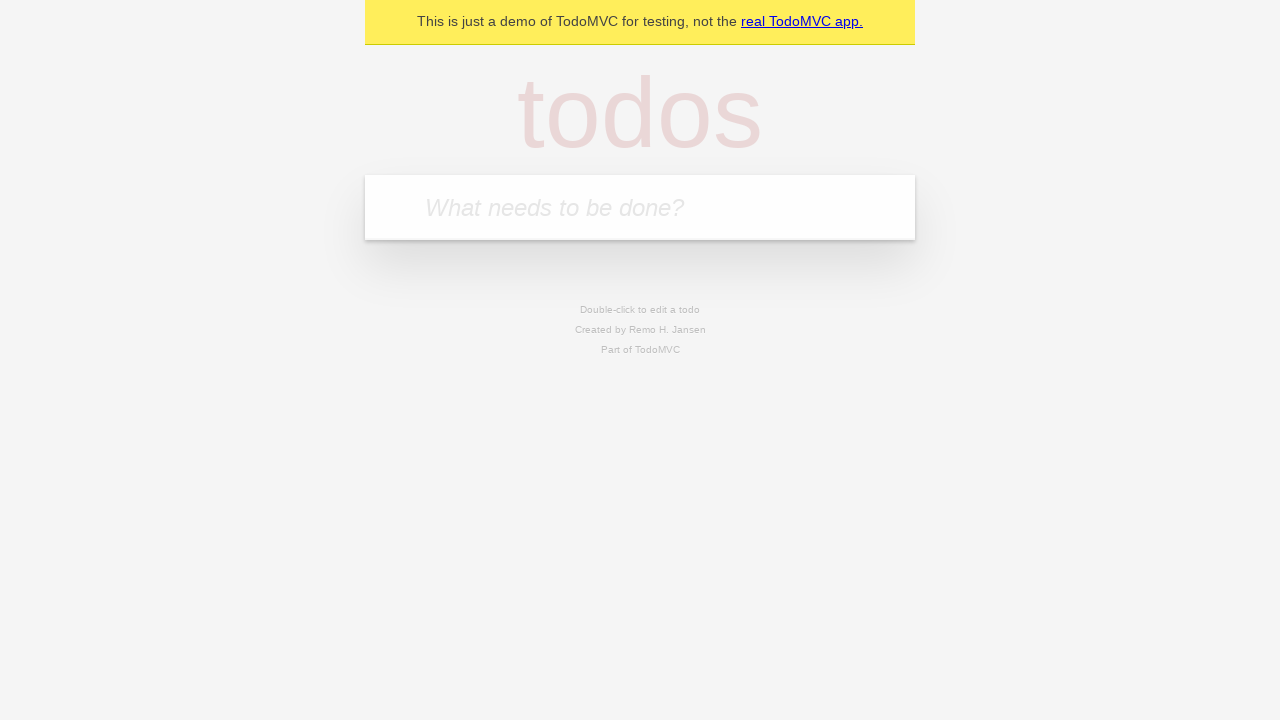

Filled todo input with 'buy some cheese' on internal:attr=[placeholder="What needs to be done?"i]
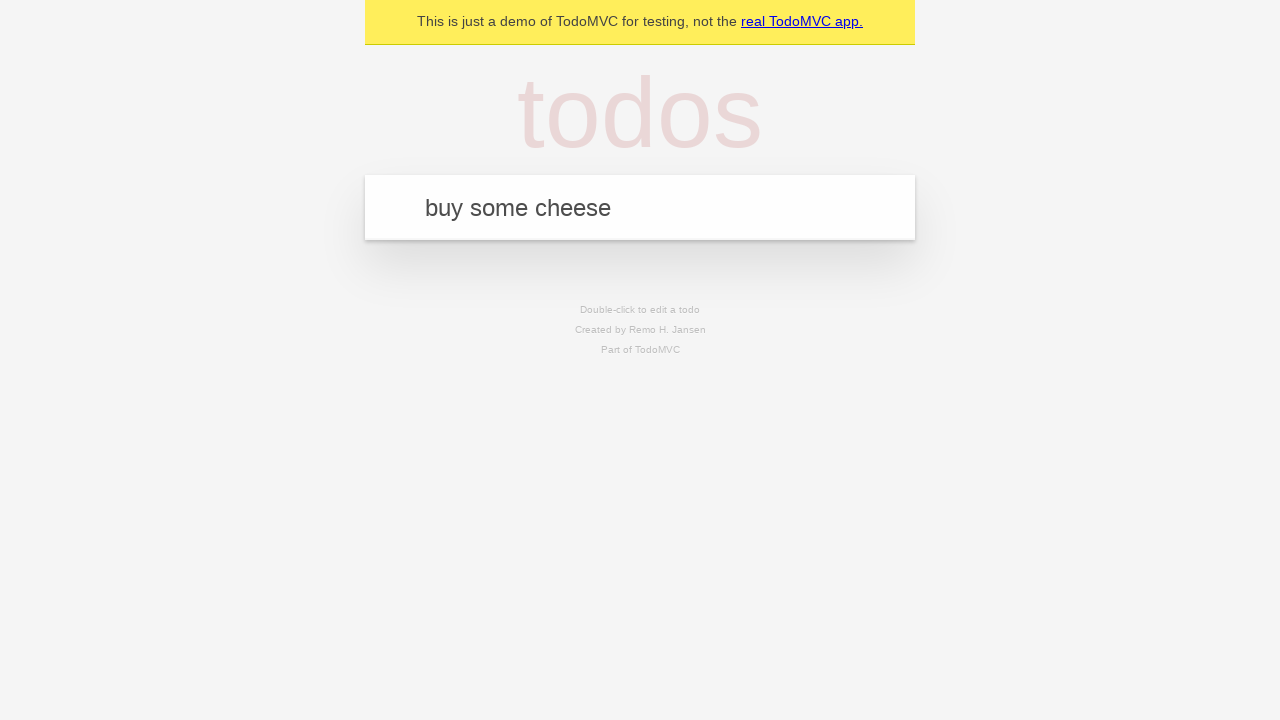

Pressed Enter to add 'buy some cheese' to todo list on internal:attr=[placeholder="What needs to be done?"i]
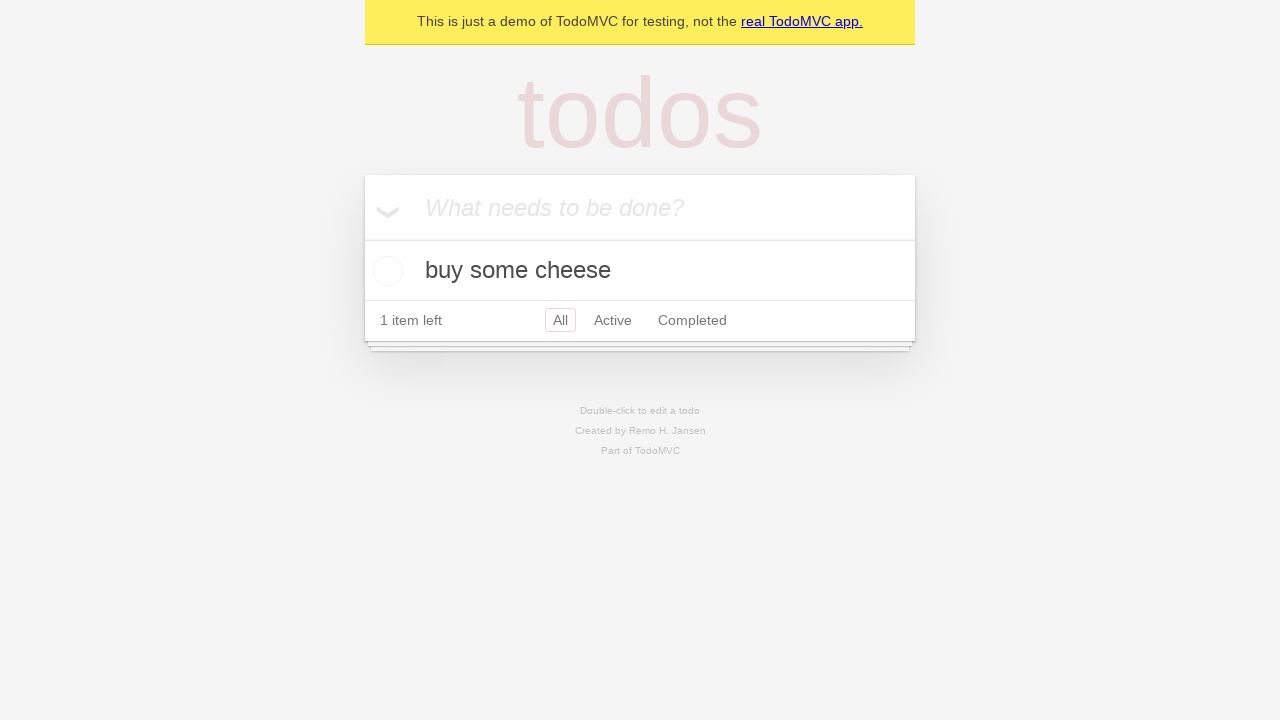

Filled todo input with 'feed the cat' on internal:attr=[placeholder="What needs to be done?"i]
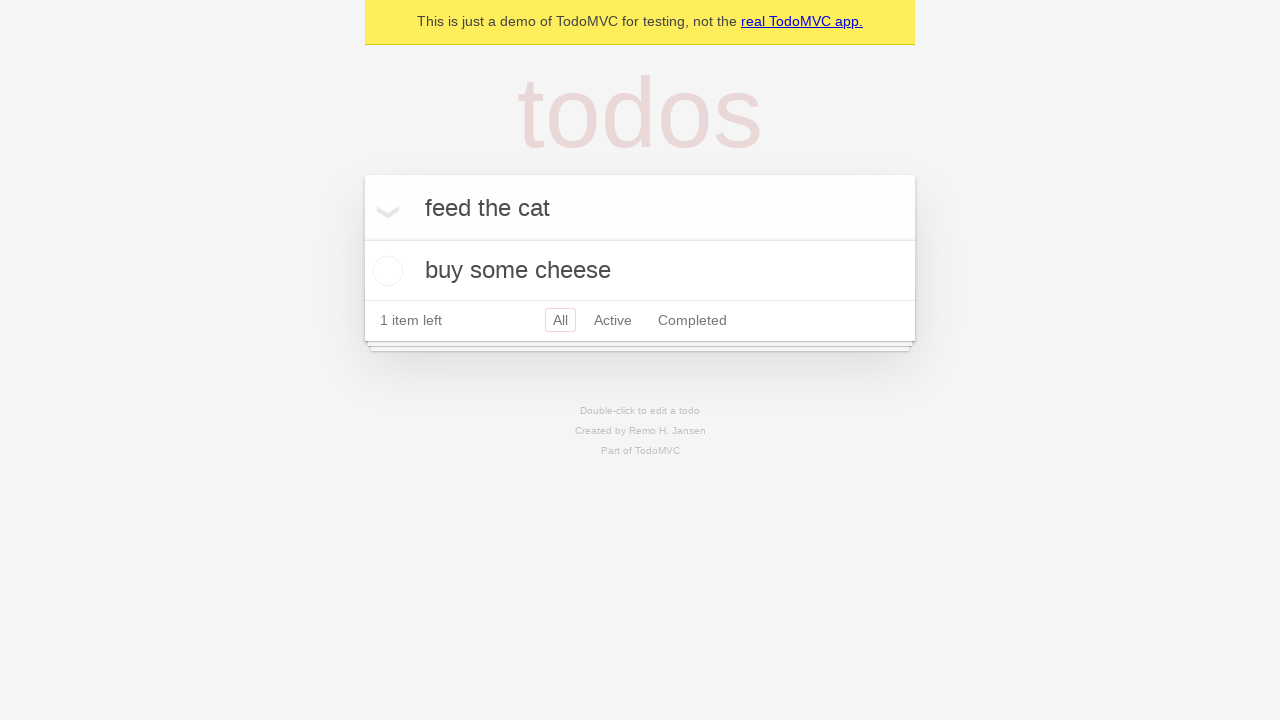

Pressed Enter to add 'feed the cat' to todo list on internal:attr=[placeholder="What needs to be done?"i]
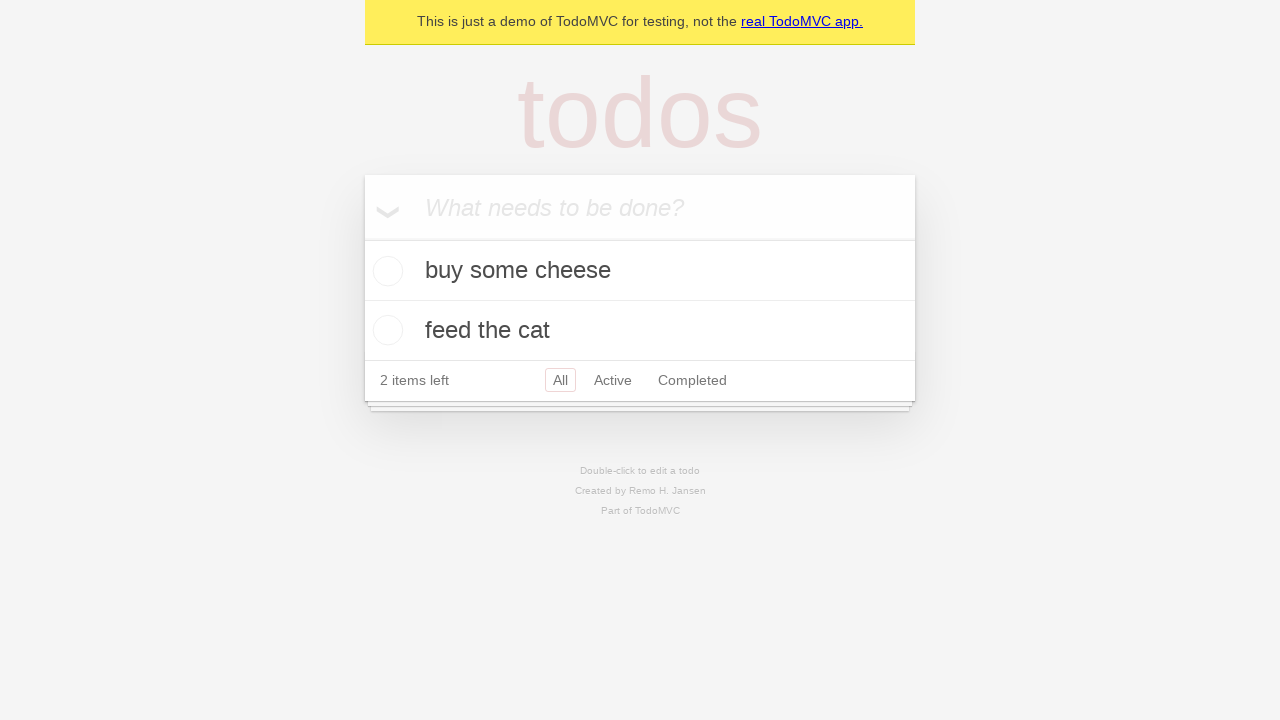

Filled todo input with 'book a doctors appointment' on internal:attr=[placeholder="What needs to be done?"i]
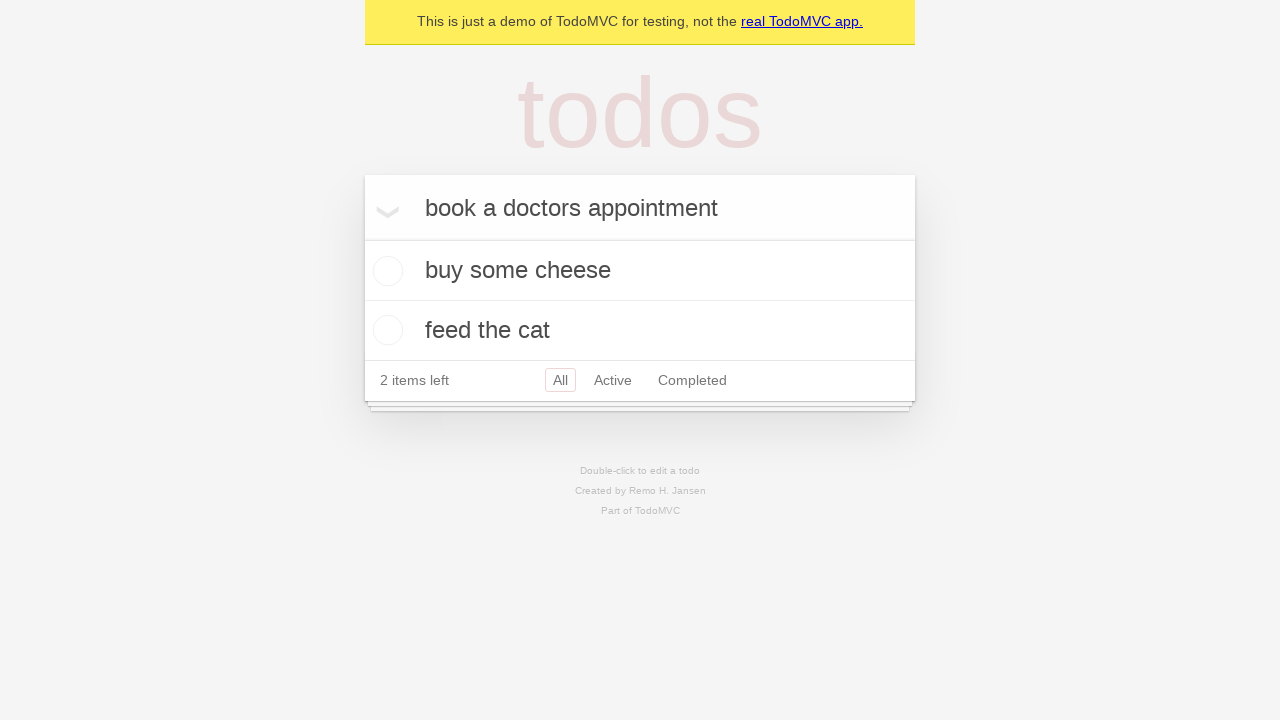

Pressed Enter to add 'book a doctors appointment' to todo list on internal:attr=[placeholder="What needs to be done?"i]
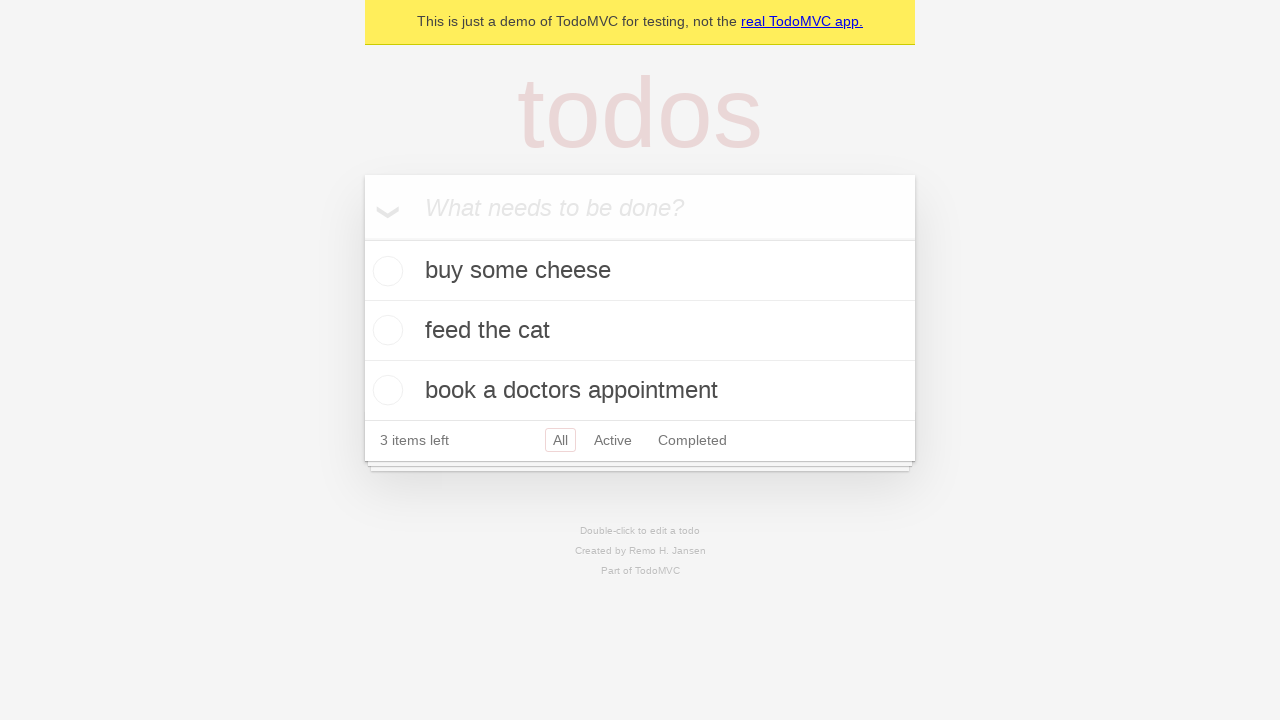

Waited for all 3 todo items to appear in the DOM
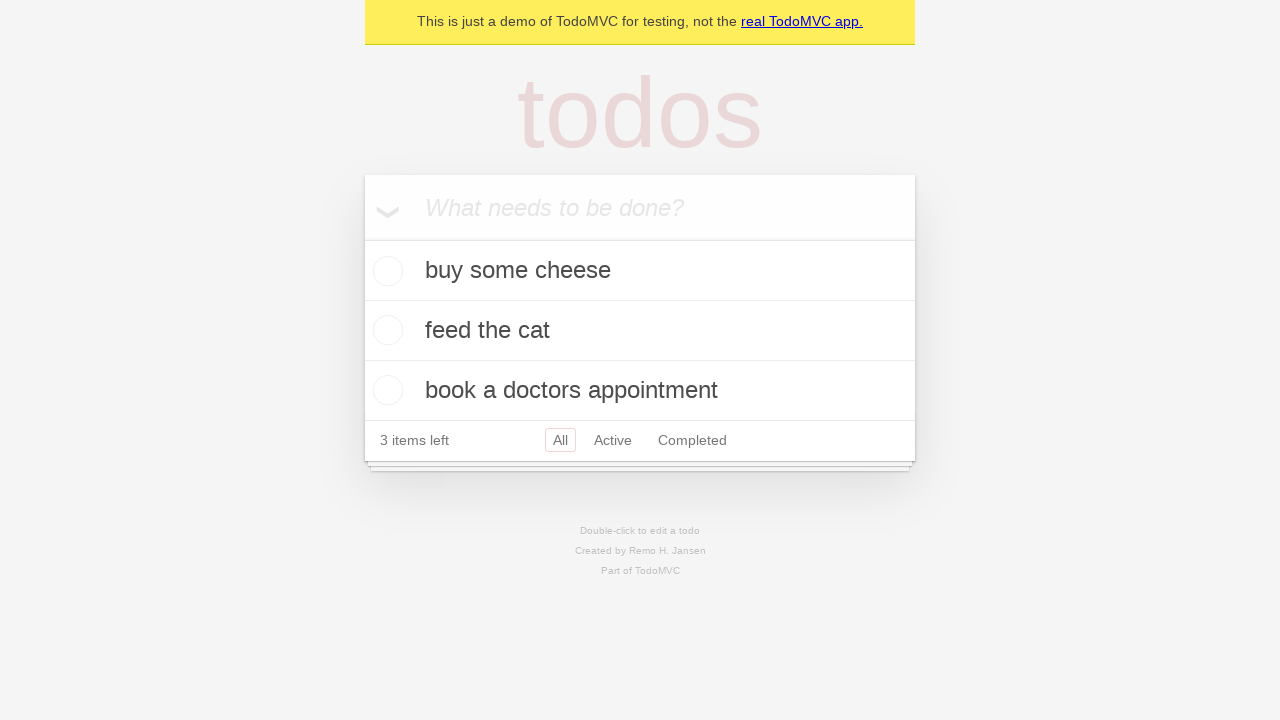

Checked the first todo item as completed at (385, 271) on .todo-list li .toggle >> nth=0
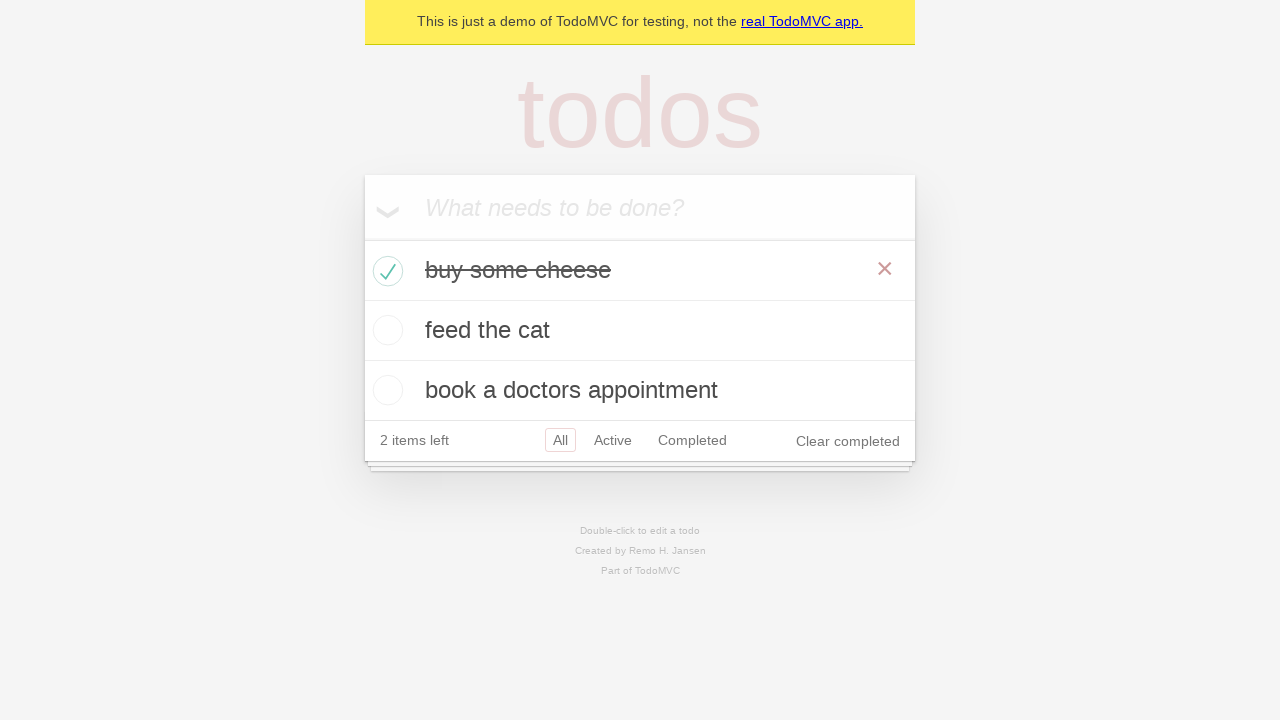

Clear completed button appeared after marking item as complete
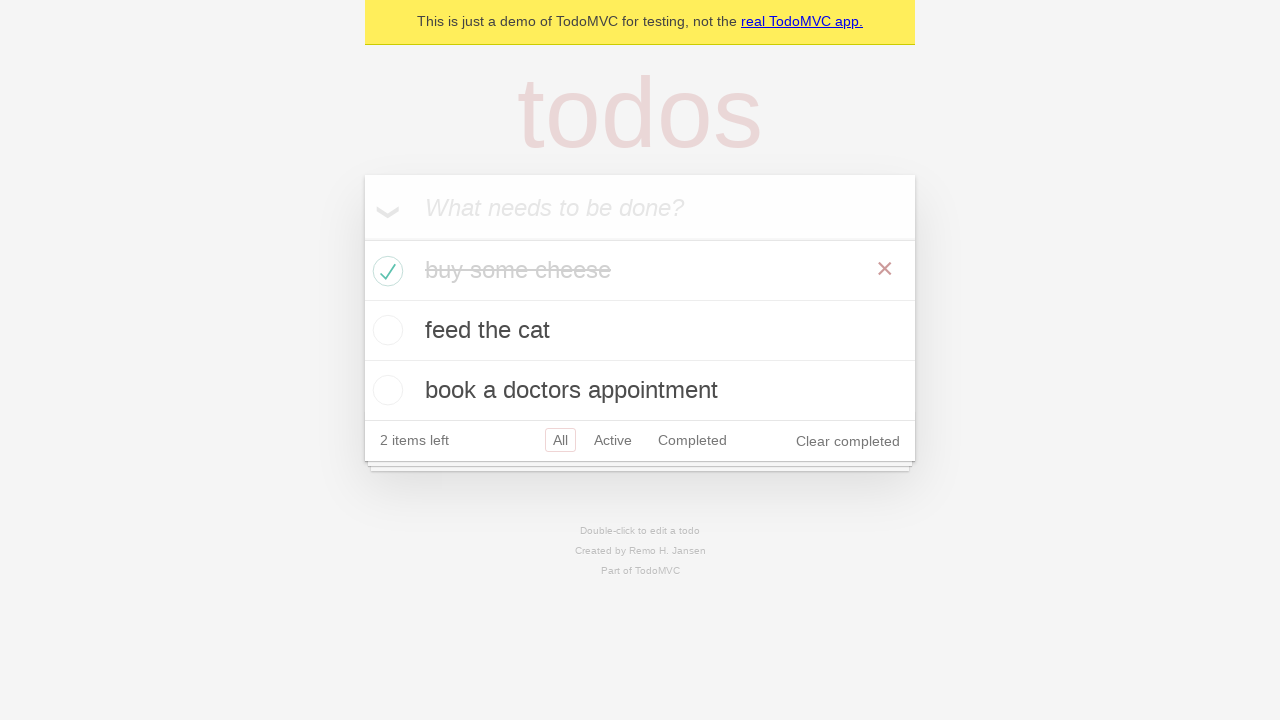

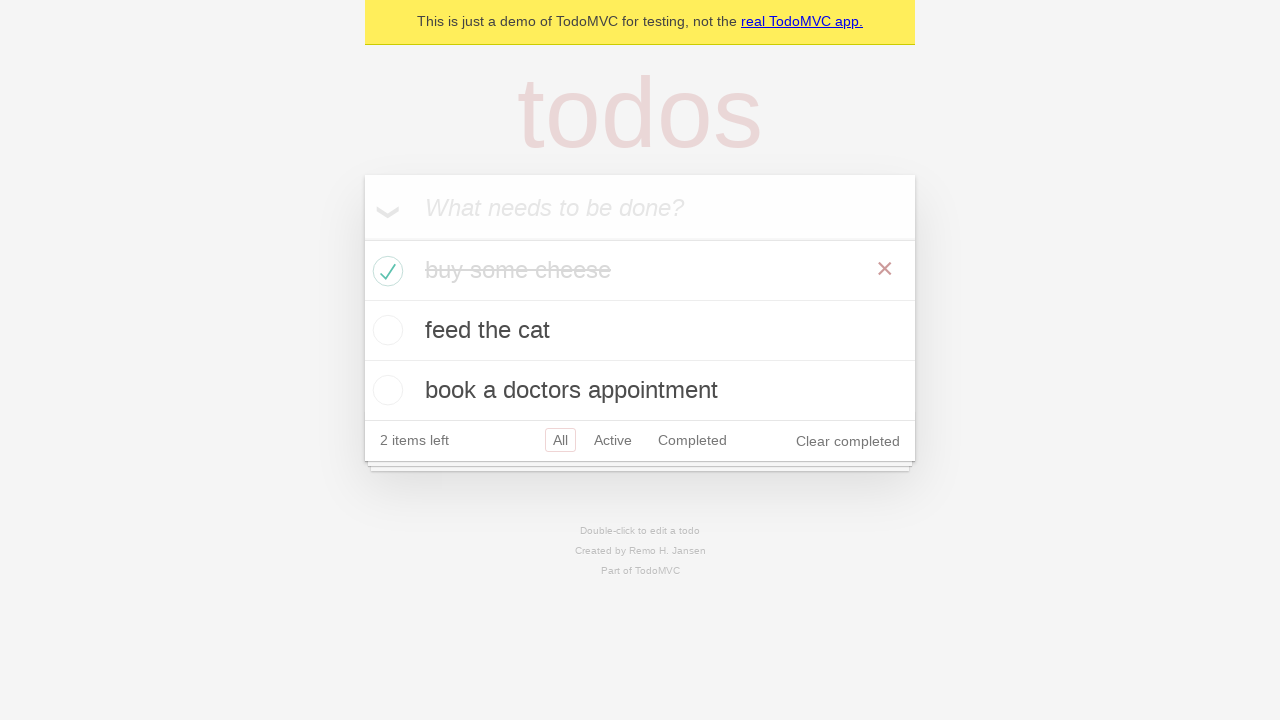